Tests a registration form by filling in required fields (first name, last name, email) and submitting the form, then verifies successful registration by checking for a congratulations message.

Starting URL: http://suninjuly.github.io/registration1.html

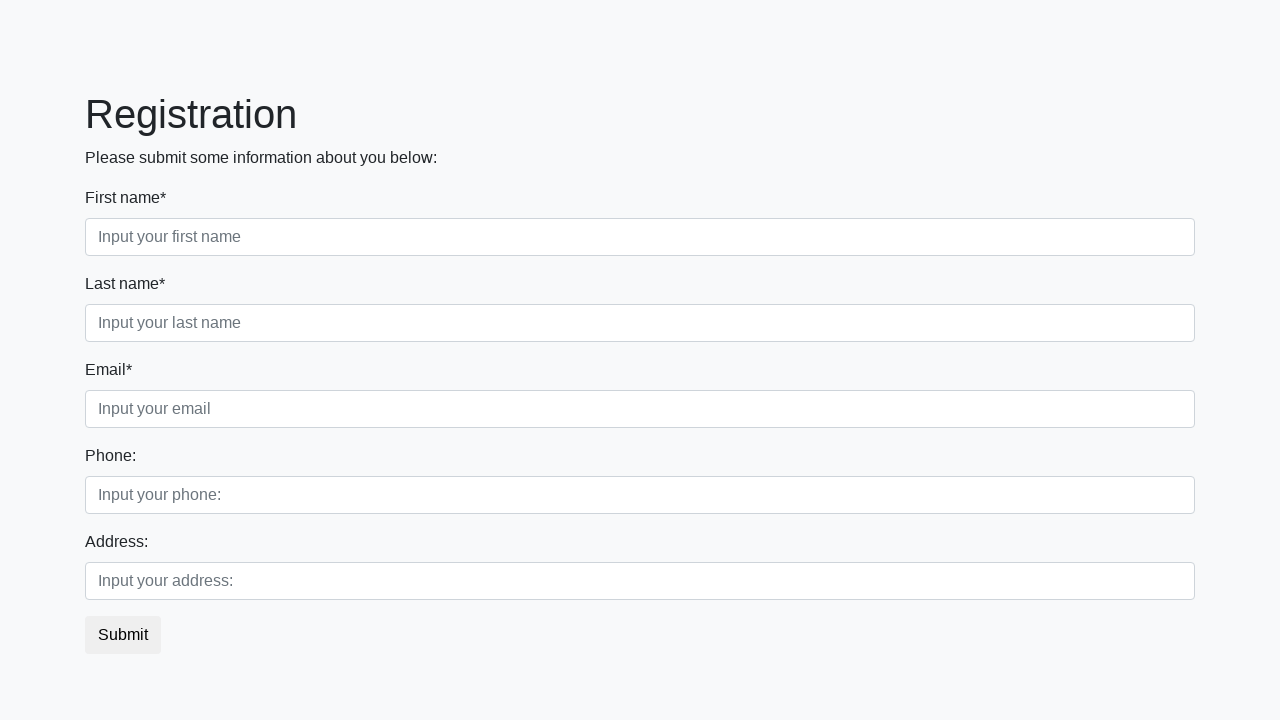

Filled first name field with 'Ivan' on input.first[required]
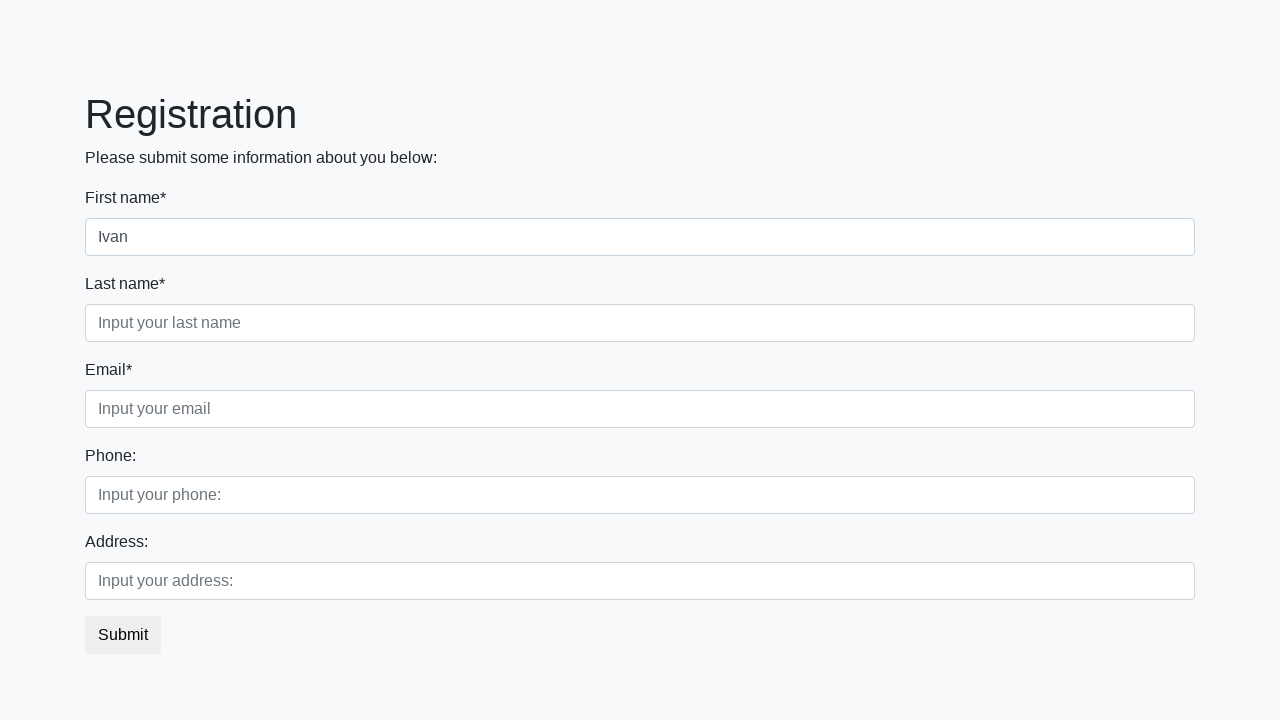

Filled last name field with 'Petrov' on input.second[required]
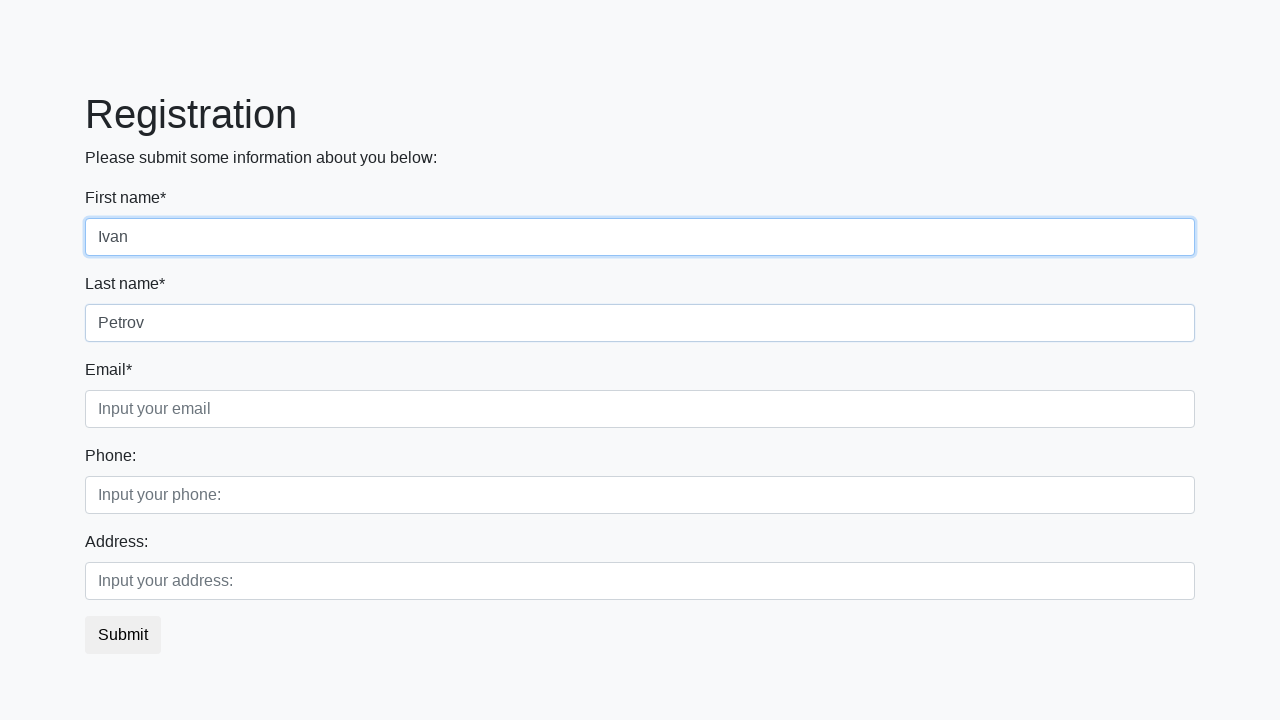

Filled email field with 'zero-mail@gmail.com' on input.third[required]
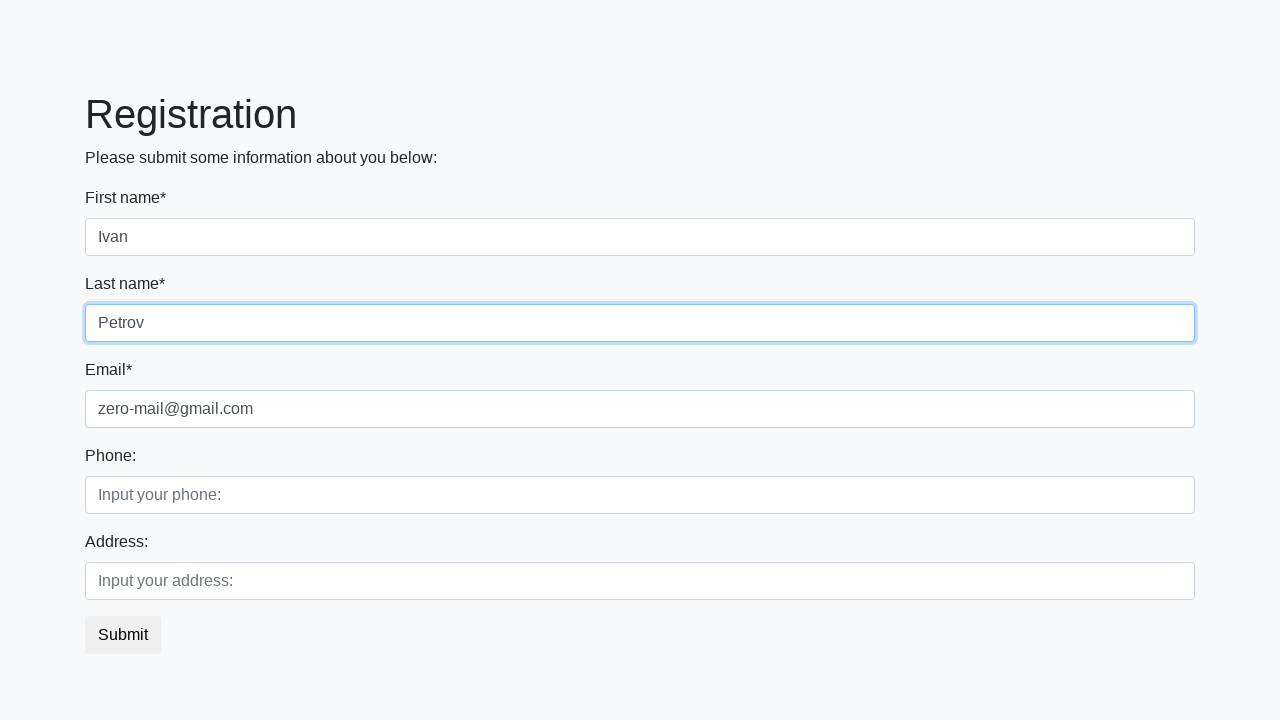

Clicked submit button to register at (123, 635) on button.btn
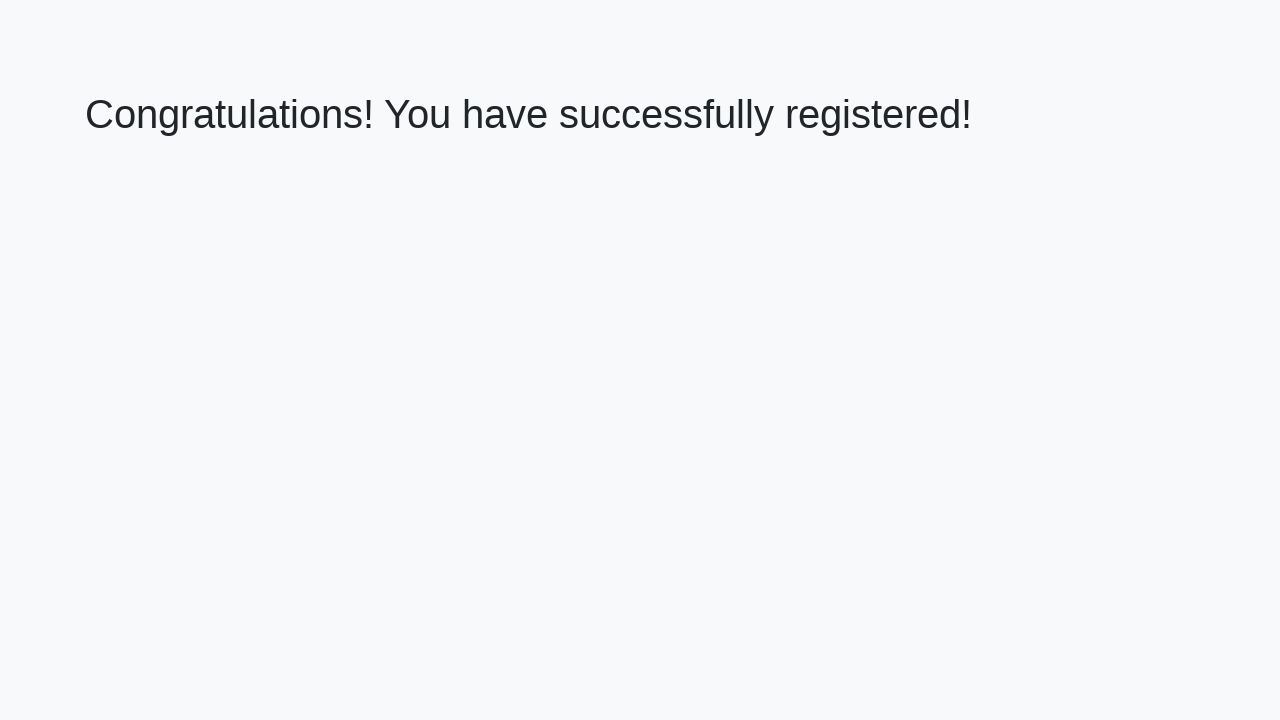

Congratulations message loaded
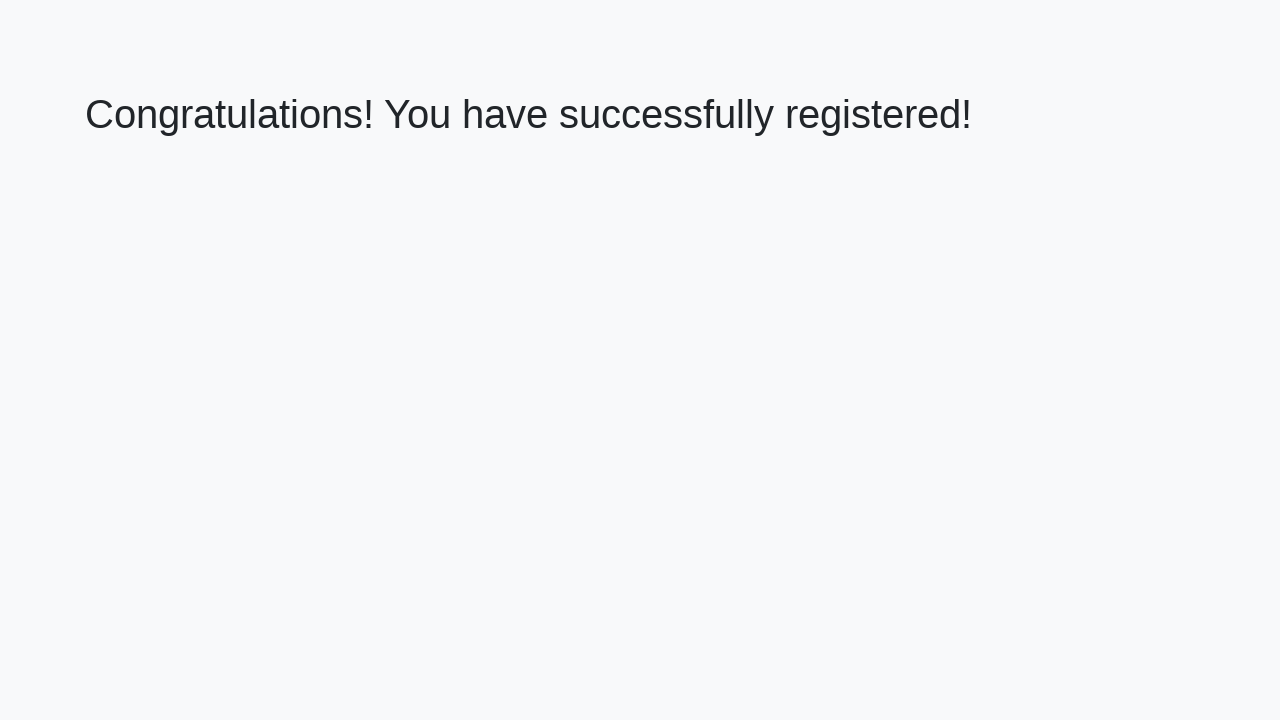

Retrieved congratulations message text
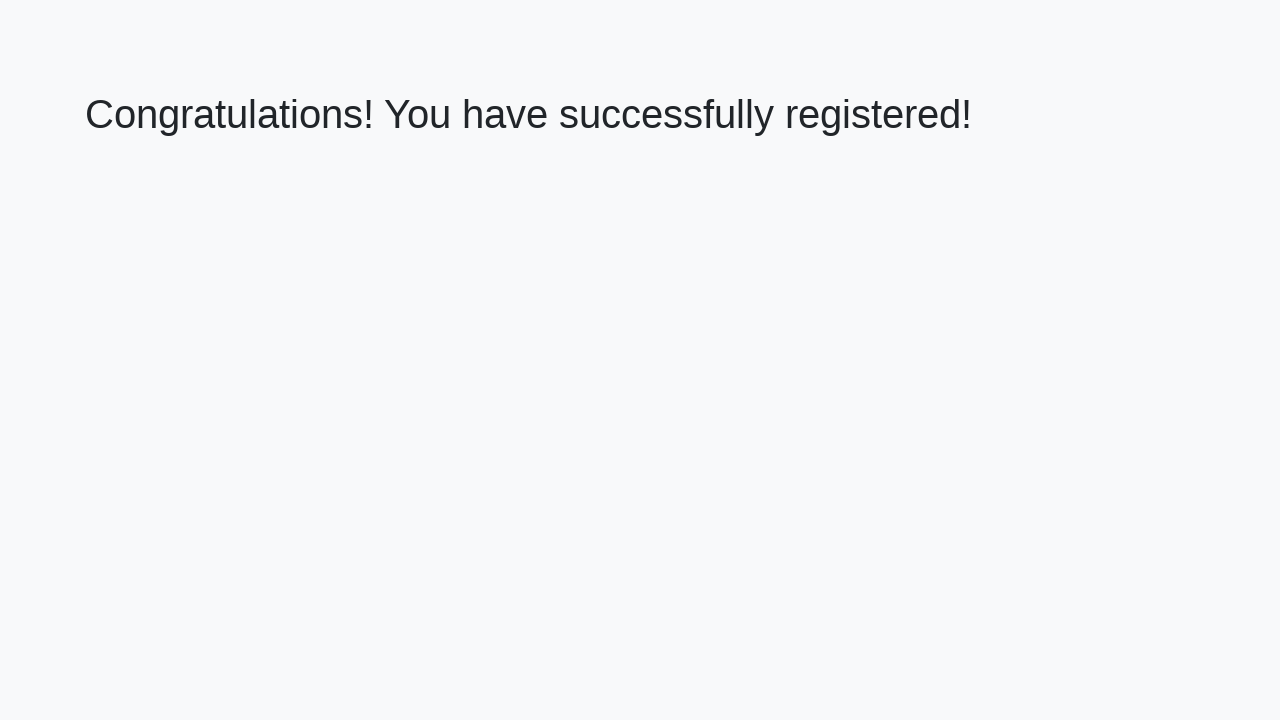

Verified successful registration with correct congratulations message
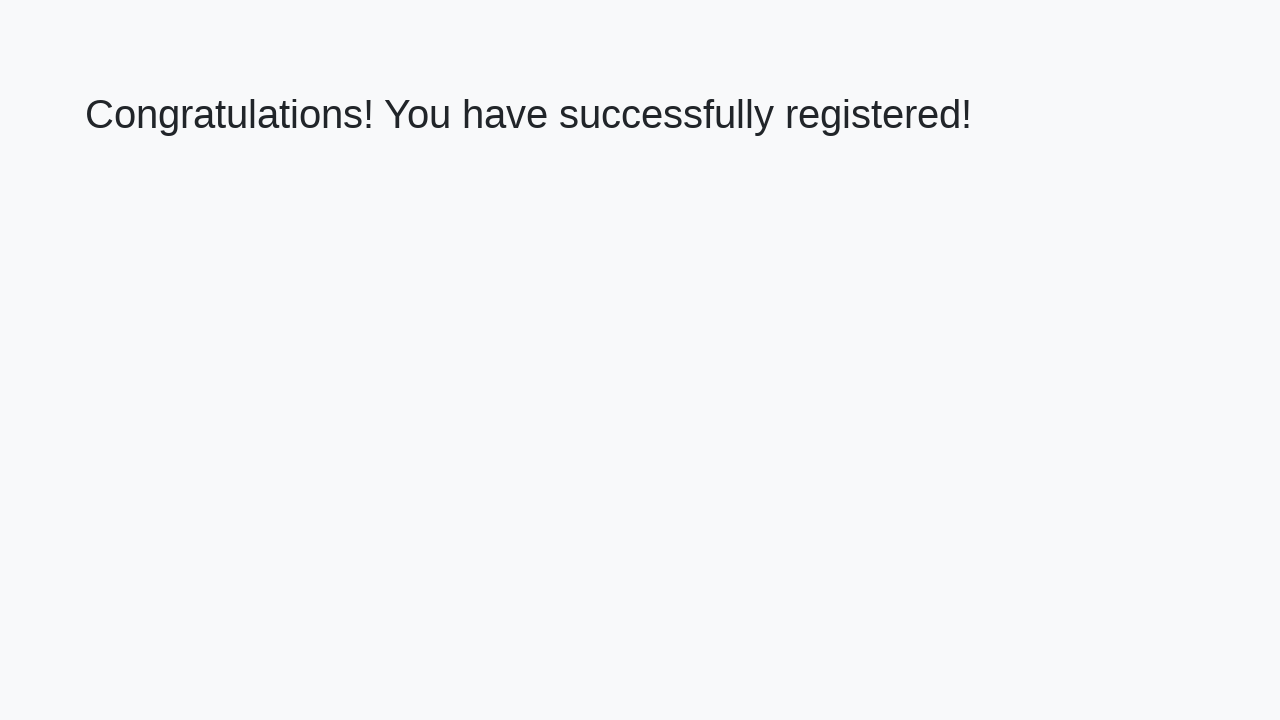

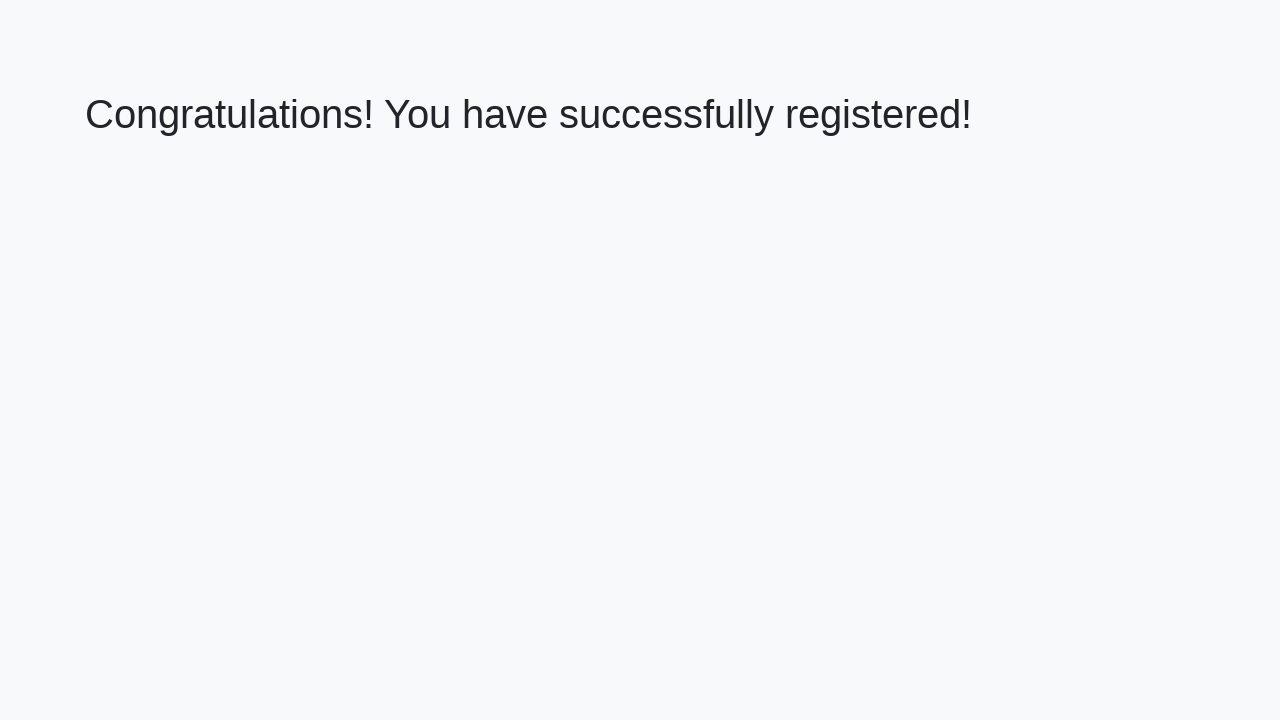